Tests various basic web interactions including clicking links and buttons, filling forms, handling alerts, selecting checkboxes and radio buttons, and working with dropdowns

Starting URL: https://testeroprogramowania.github.io/selenium/

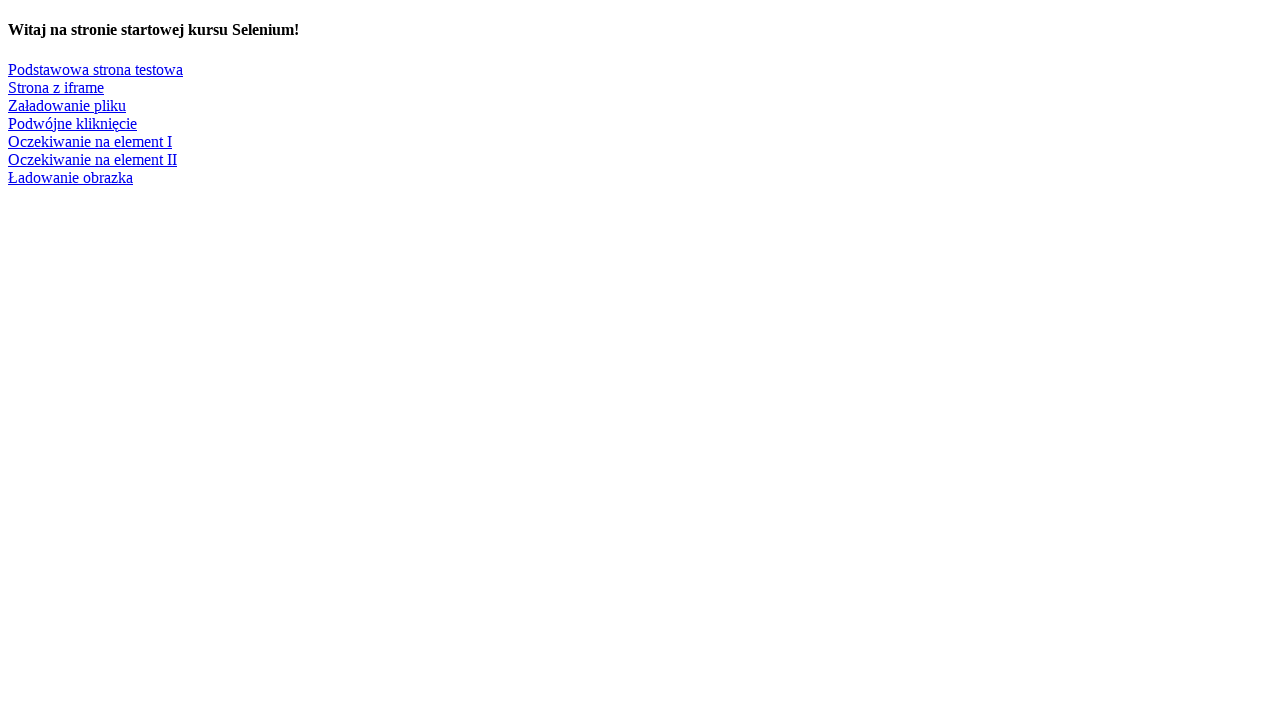

Clicked on 'Podstawowa strona testowa' link at (96, 69) on xpath=//a[text()='Podstawowa strona testowa']
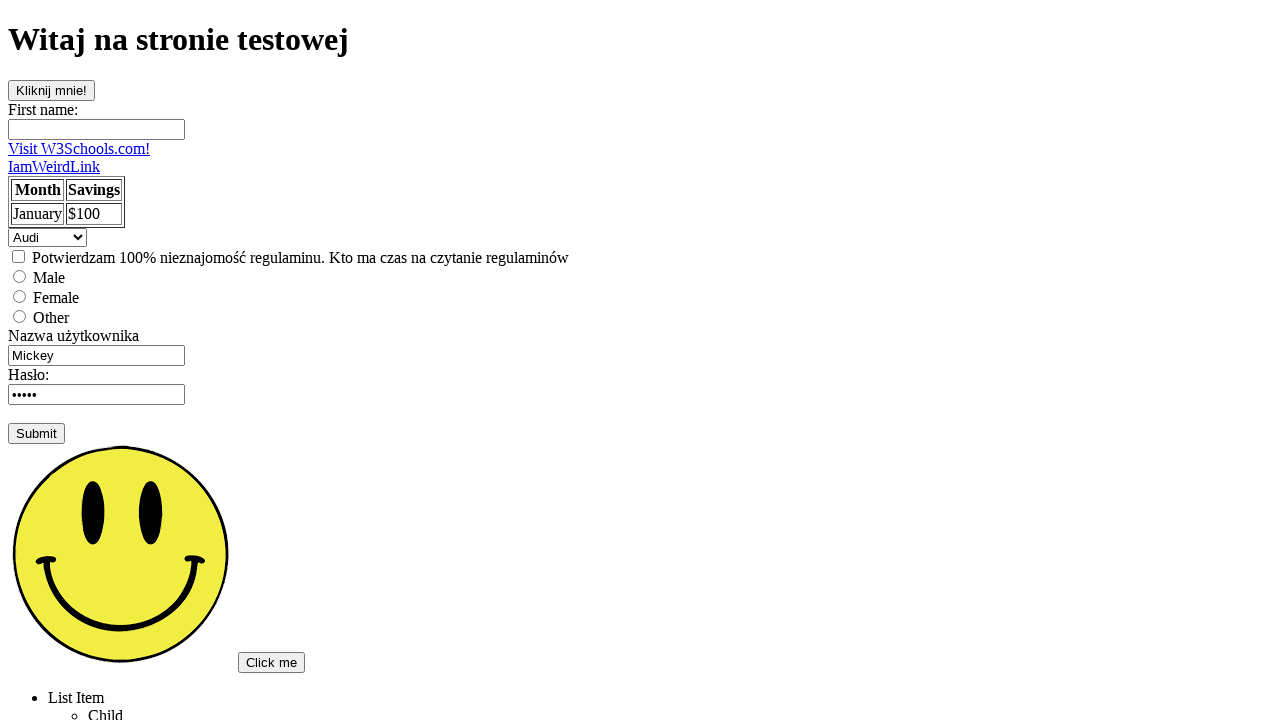

Clicked button that triggers alert at (52, 90) on #clickOnMe
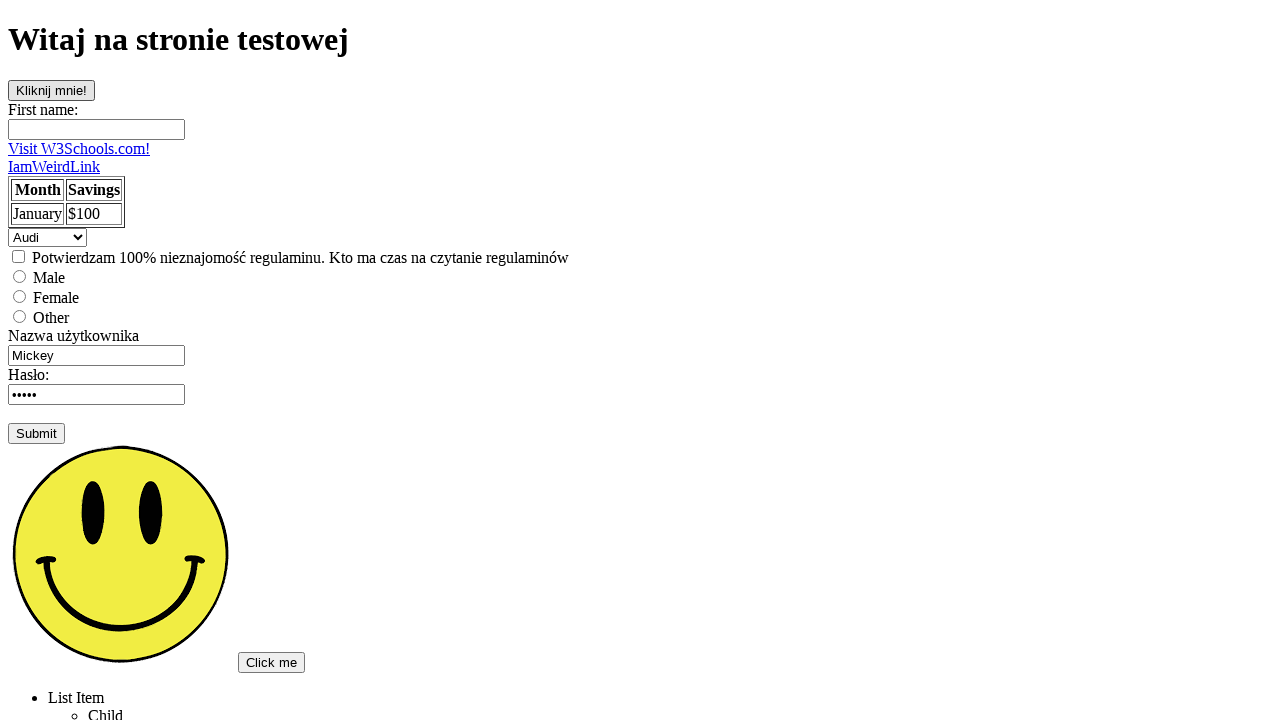

Alert dialog accepted
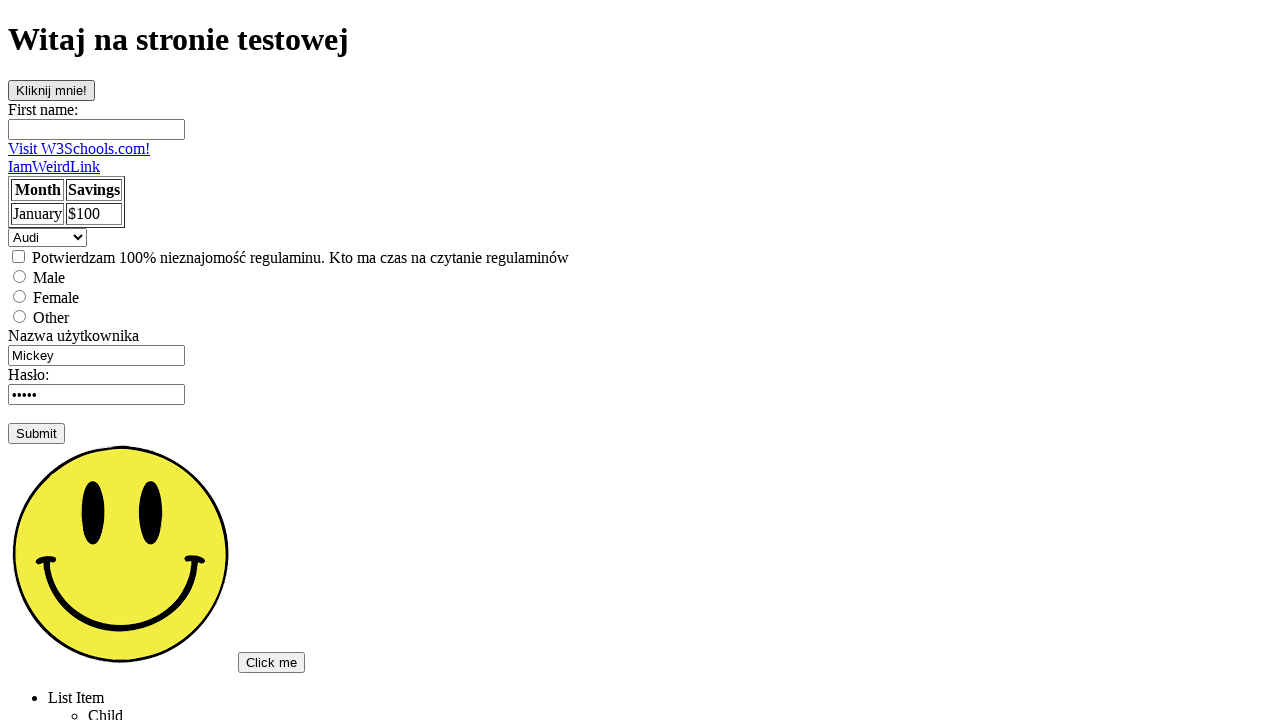

Filled first name field with 'Marcin' on //input[@id='fname']
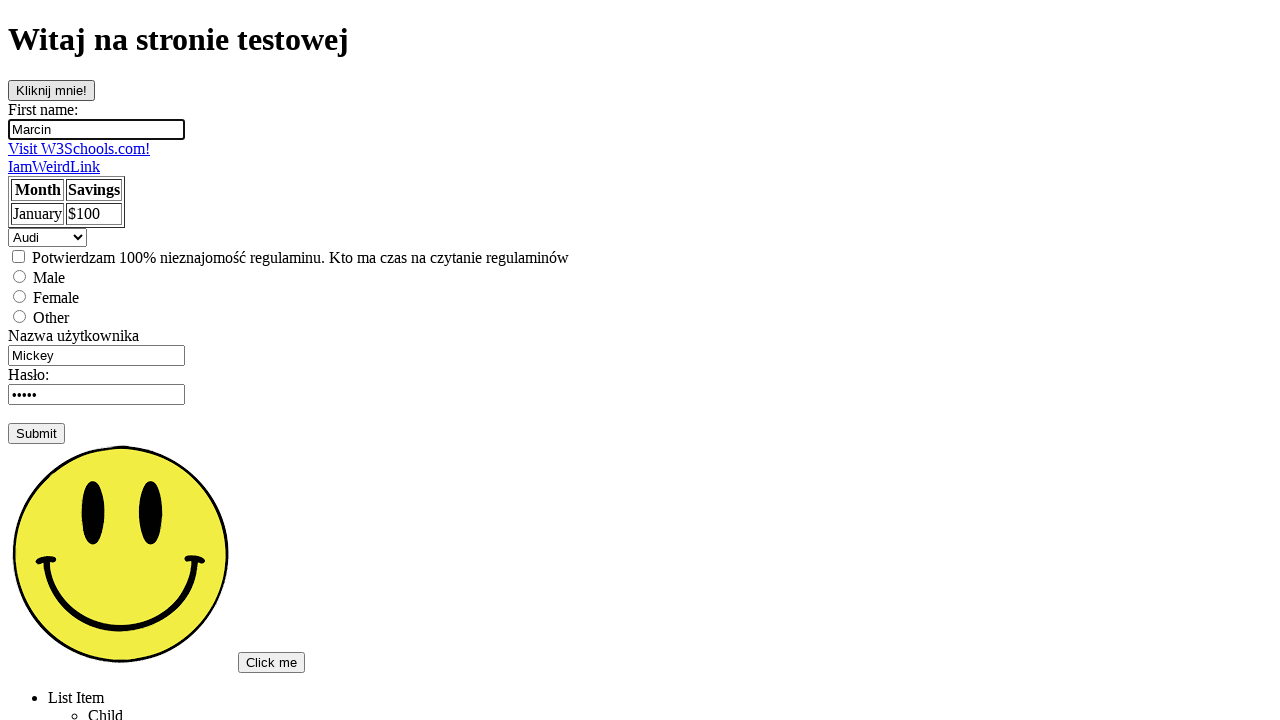

Cleared username field on //input[@name='username']
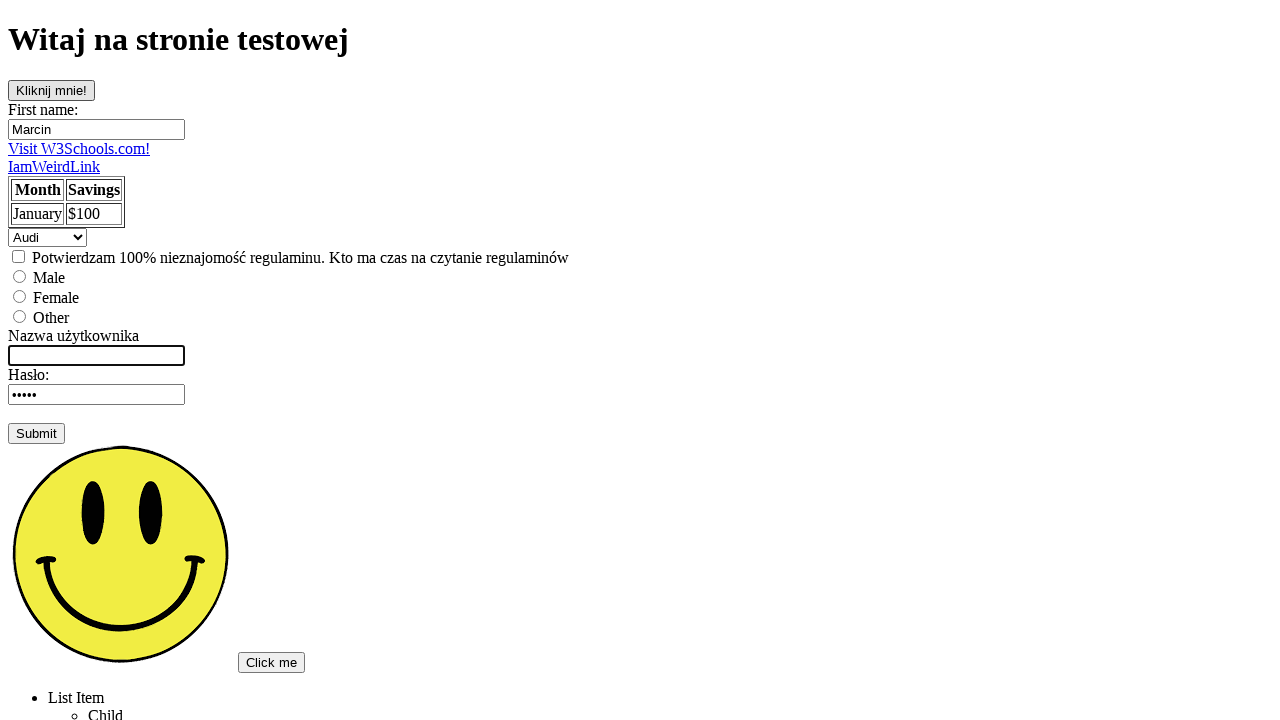

Filled username field with 'Mój Text' on //input[@name='username']
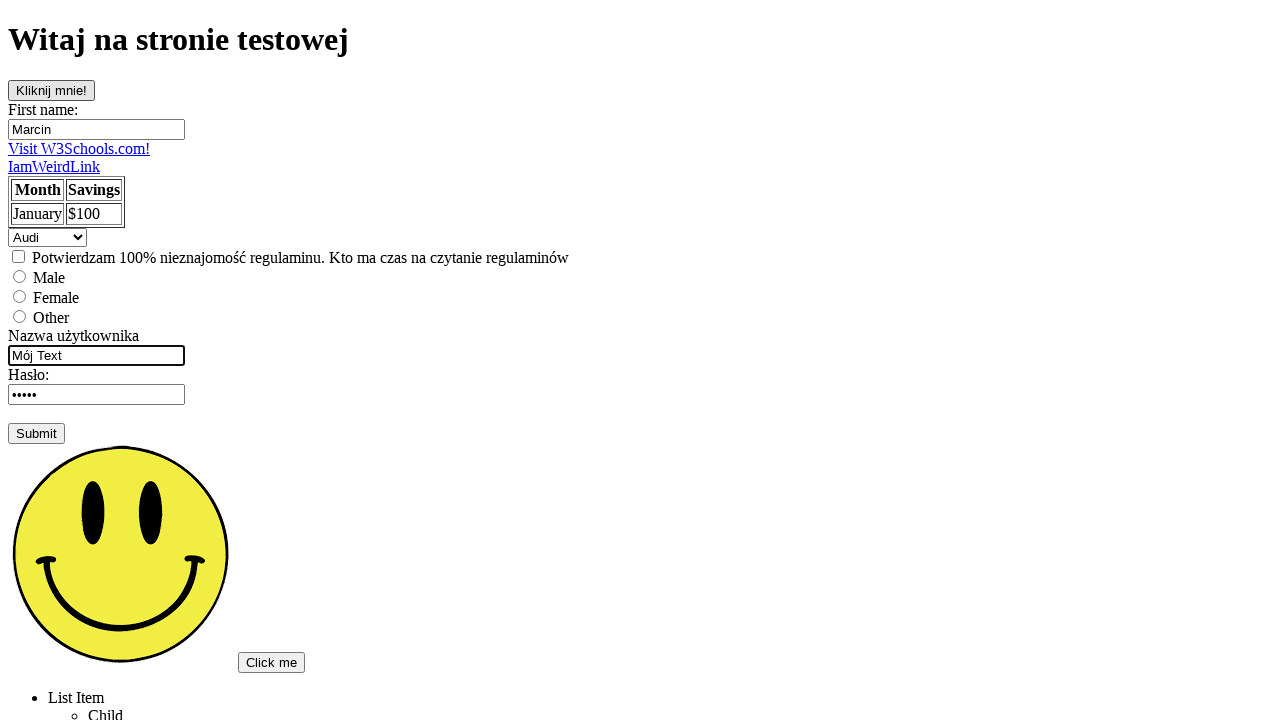

Pressed Enter key to submit username field on //input[@name='username']
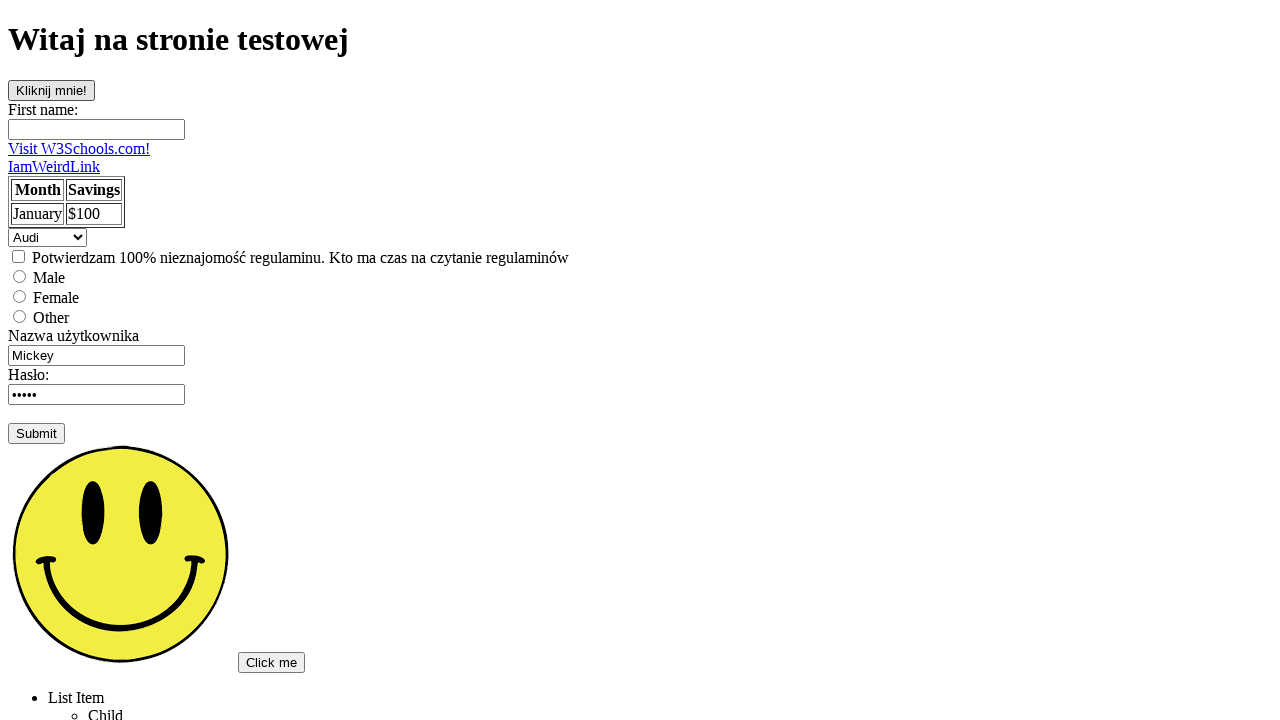

Checked the checkbox at (18, 256) on xpath=//input[@type='checkbox']
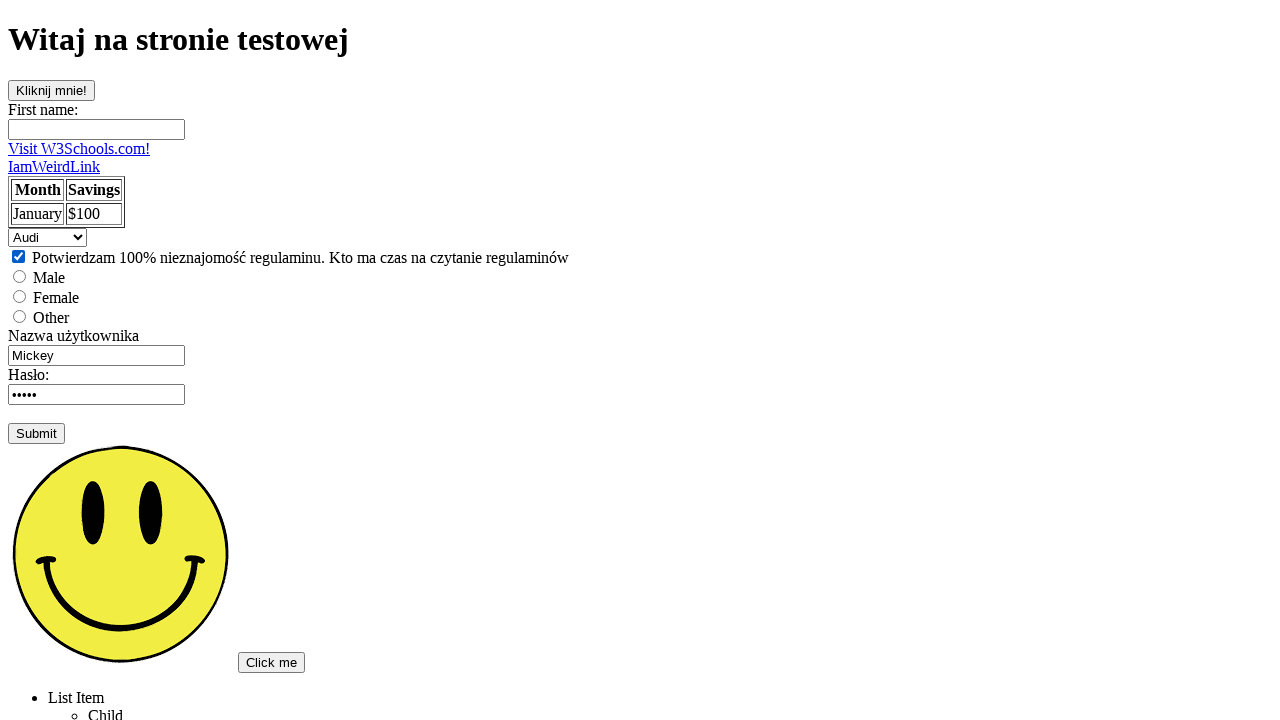

Selected female radio button at (20, 296) on xpath=//form/input[@type='radio' and @value='female']
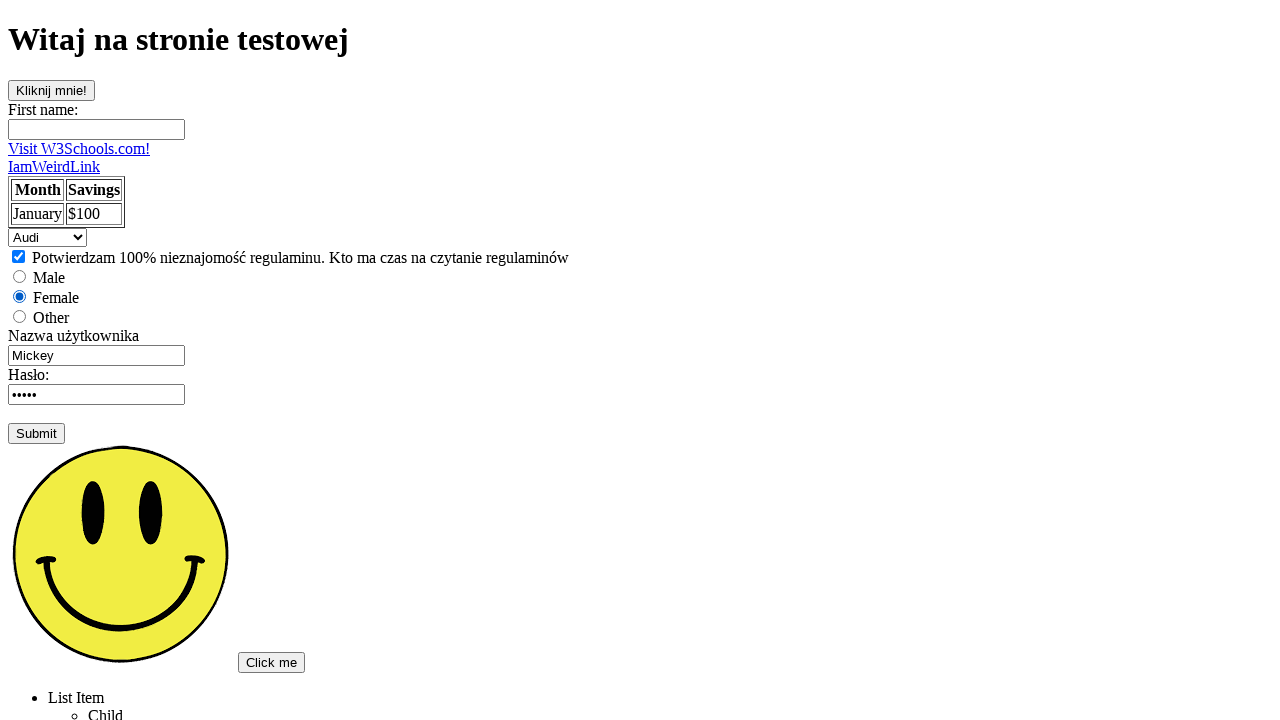

Selected male radio button at (20, 276) on xpath=//form/input[@type='radio' and @value='male']
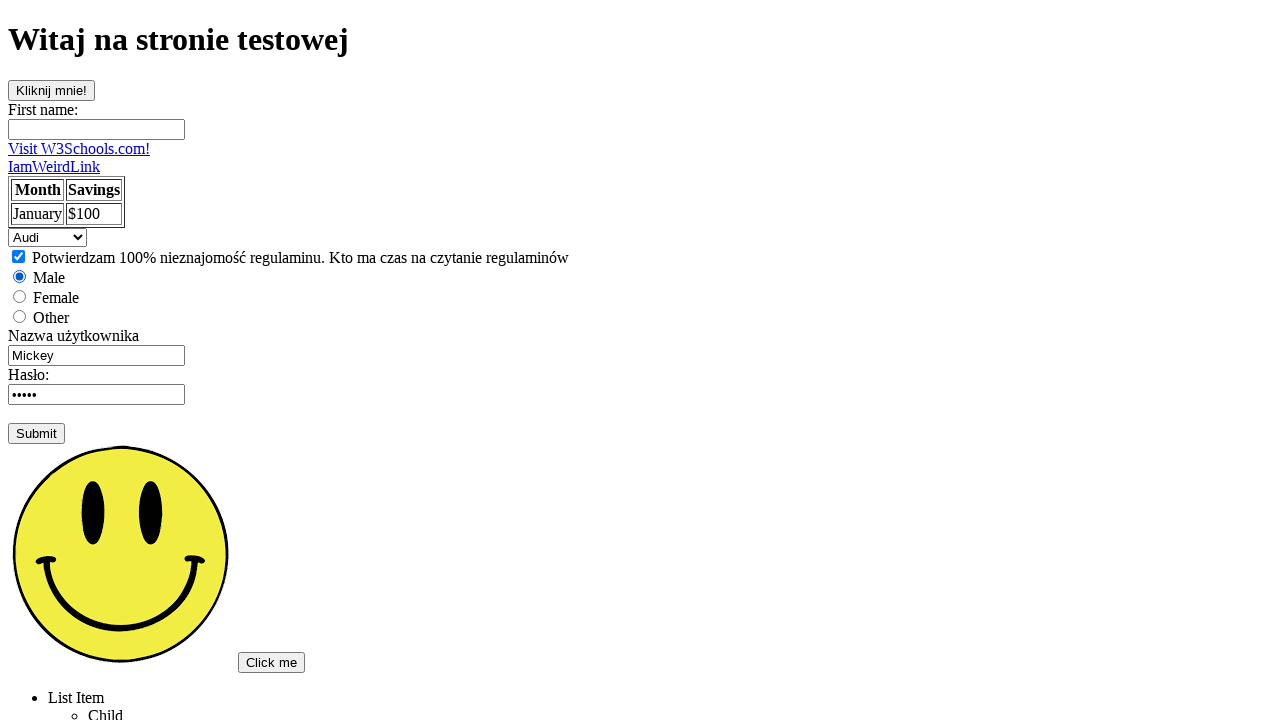

Selected 'Audi' from dropdown by visible text on select
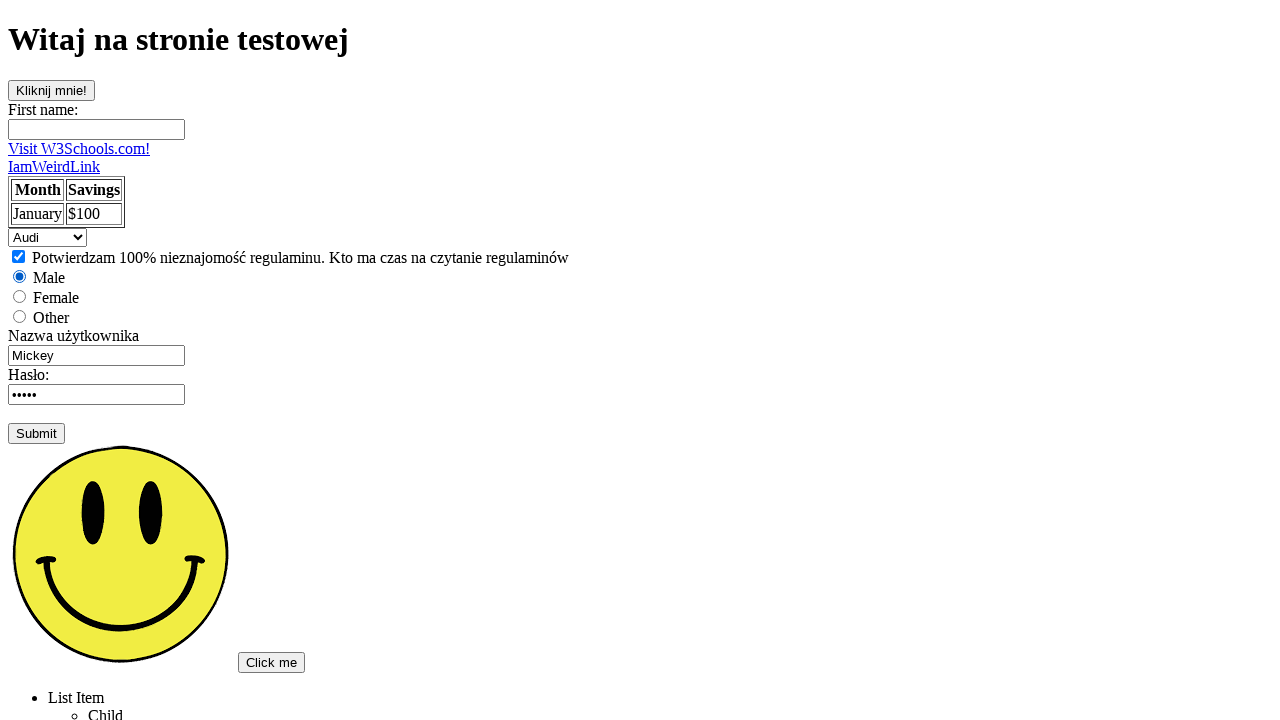

Selected dropdown option at index 1 on select
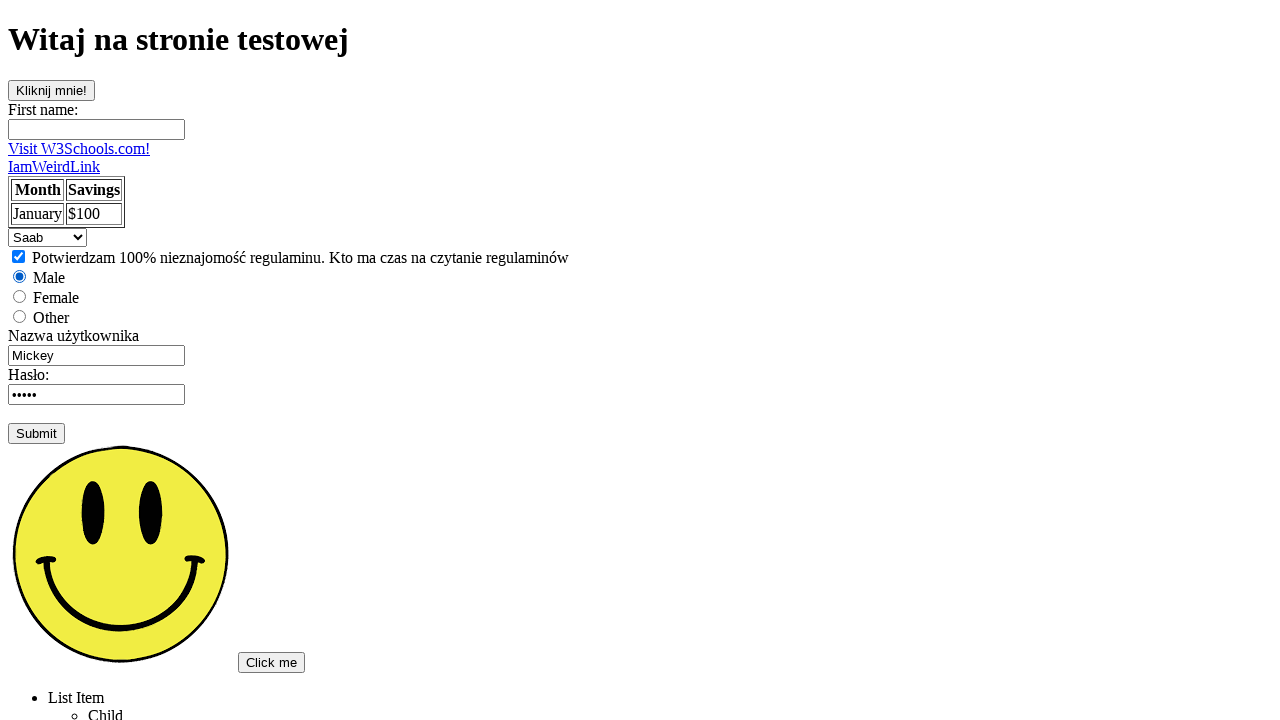

Selected 'saab' from dropdown by value on select
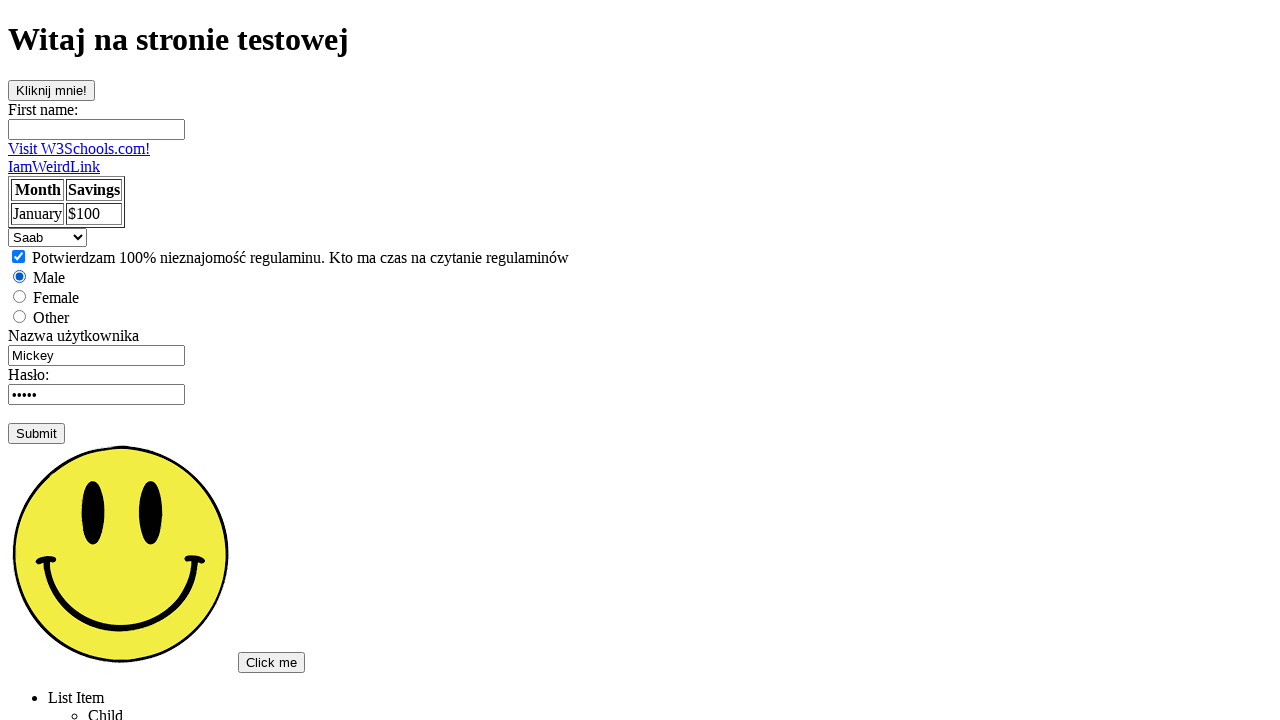

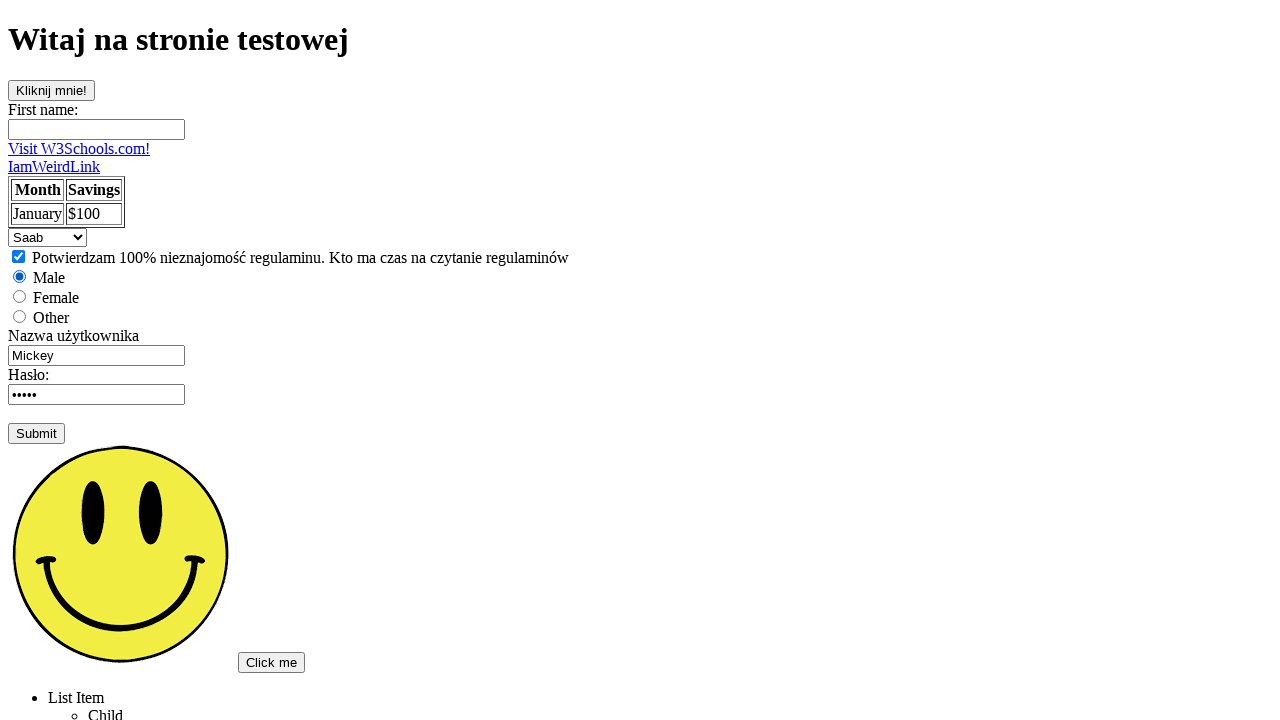